Tests progress bar functionality by starting it, waiting until it reaches 75%, and then stopping it

Starting URL: http://uitestingplayground.com/progressbar

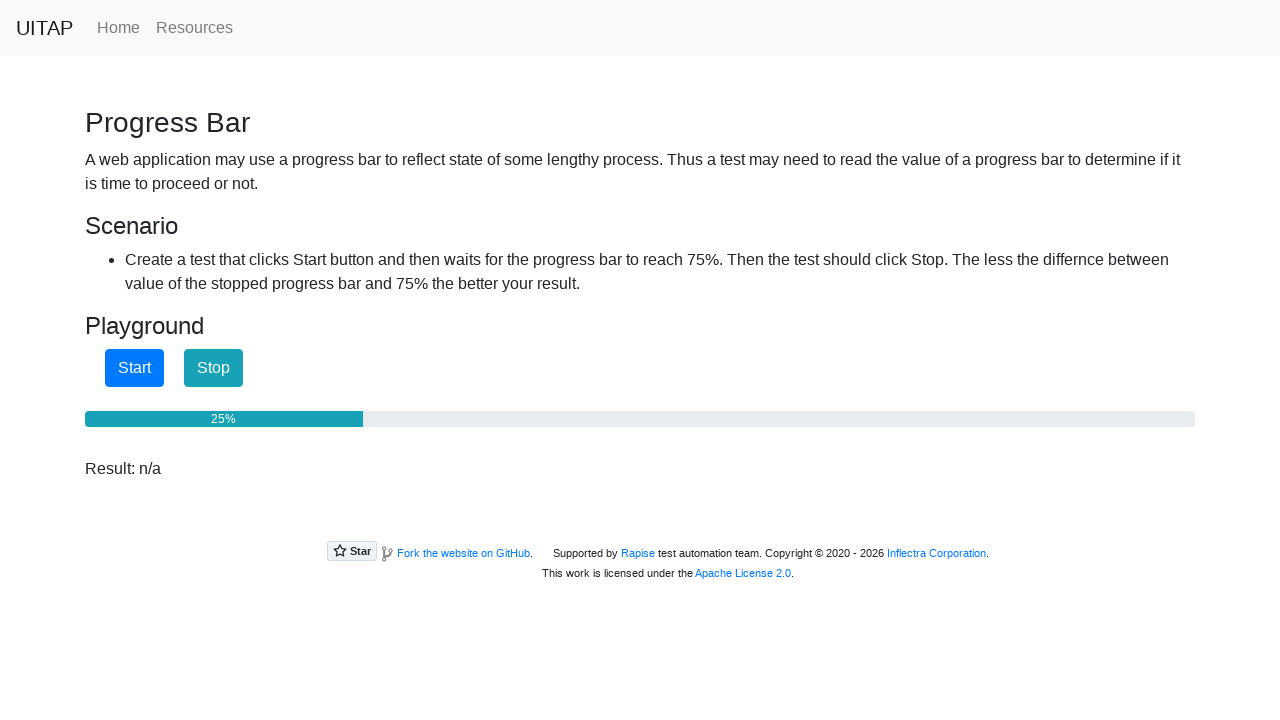

Clicked start button to begin progress bar at (134, 368) on #startButton
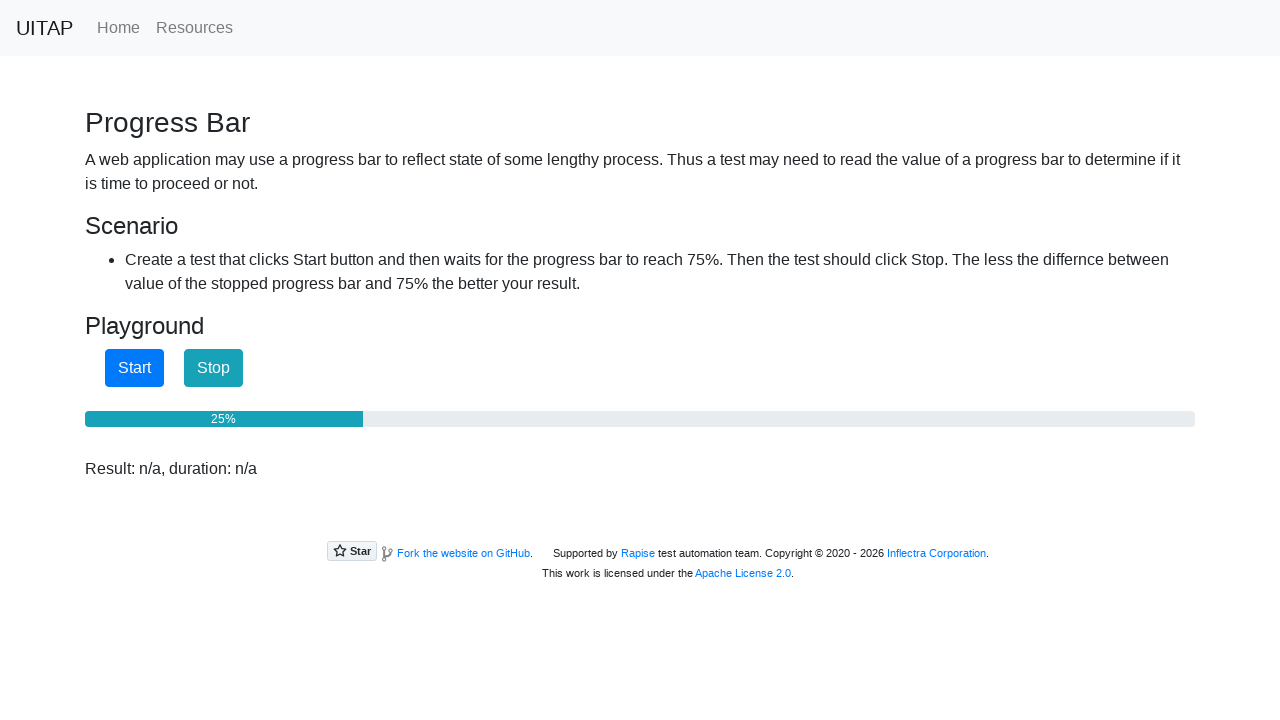

Progress bar reached 75%
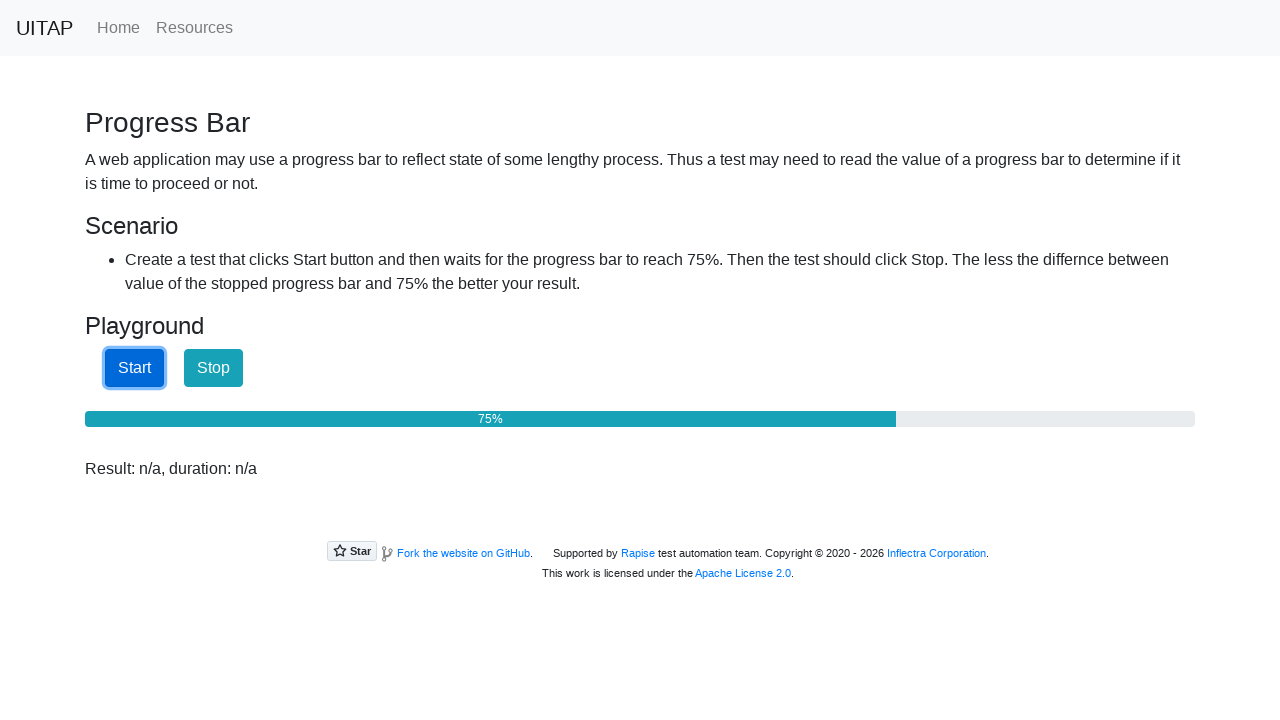

Clicked stop button to halt progress bar at (214, 368) on #stopButton
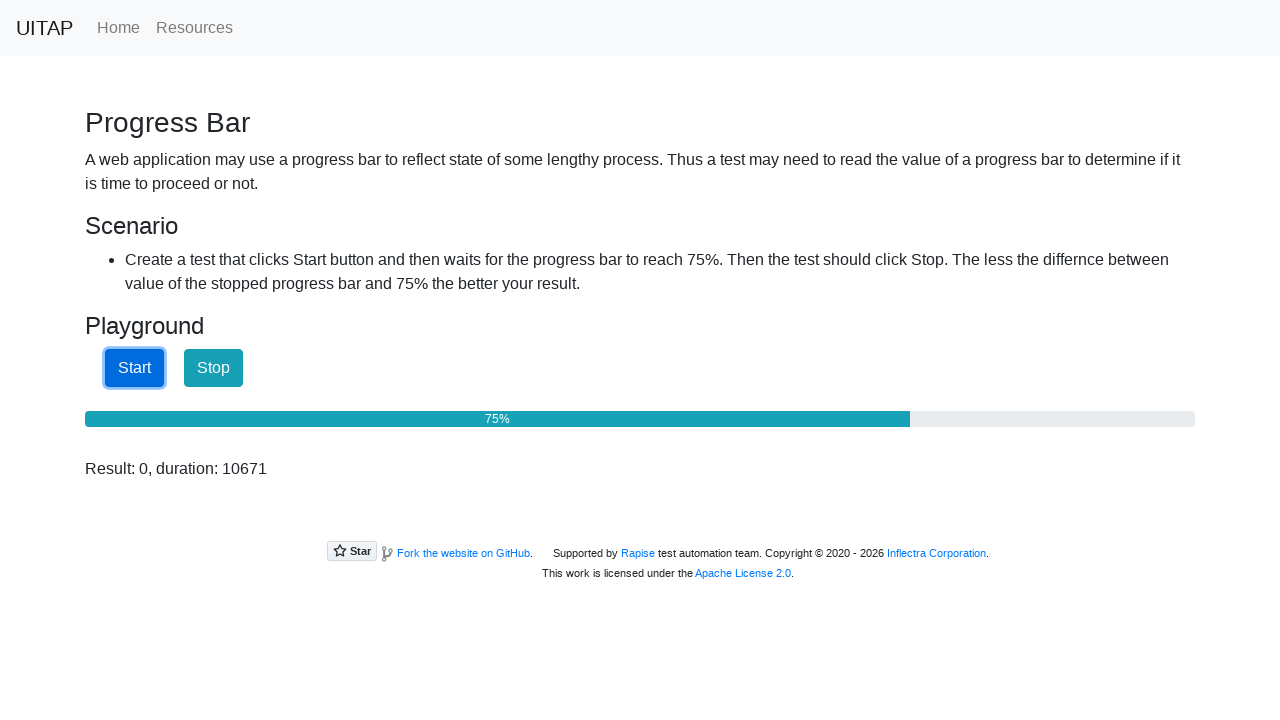

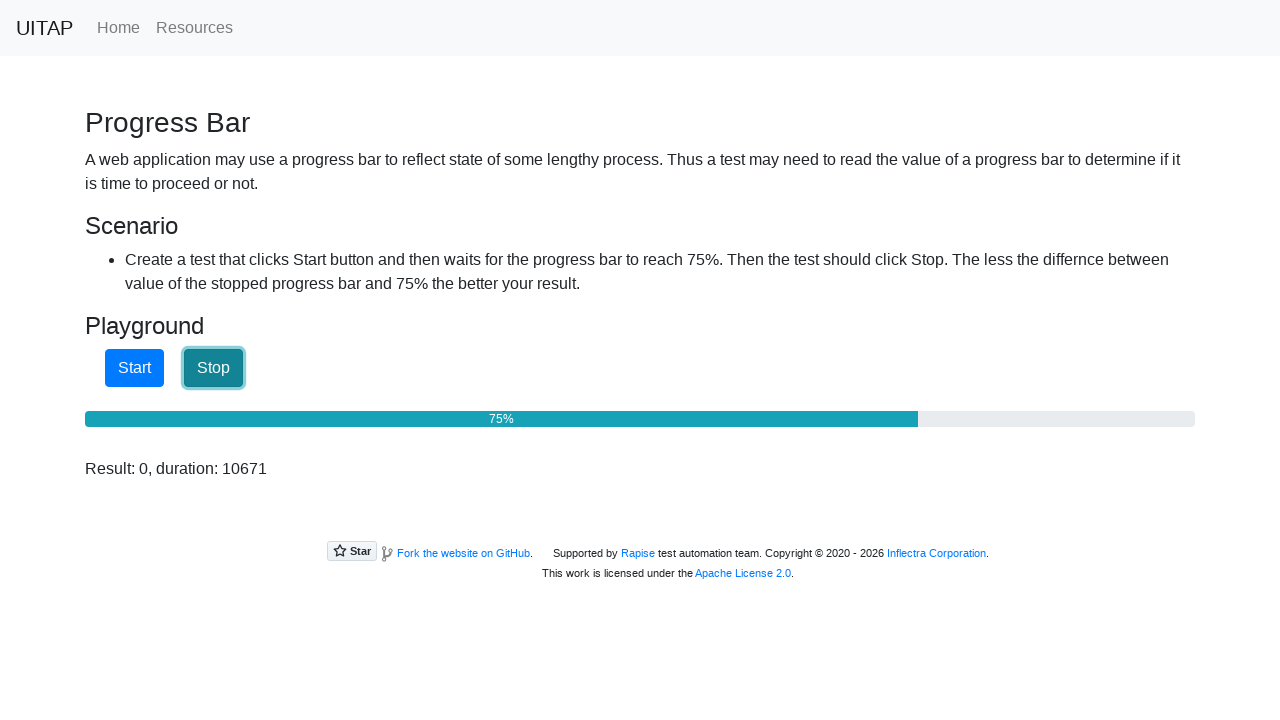